Navigates to Training Support website, verifies the page title, clicks the first link on the page, and verifies the new page title

Starting URL: https://www.training-support.net

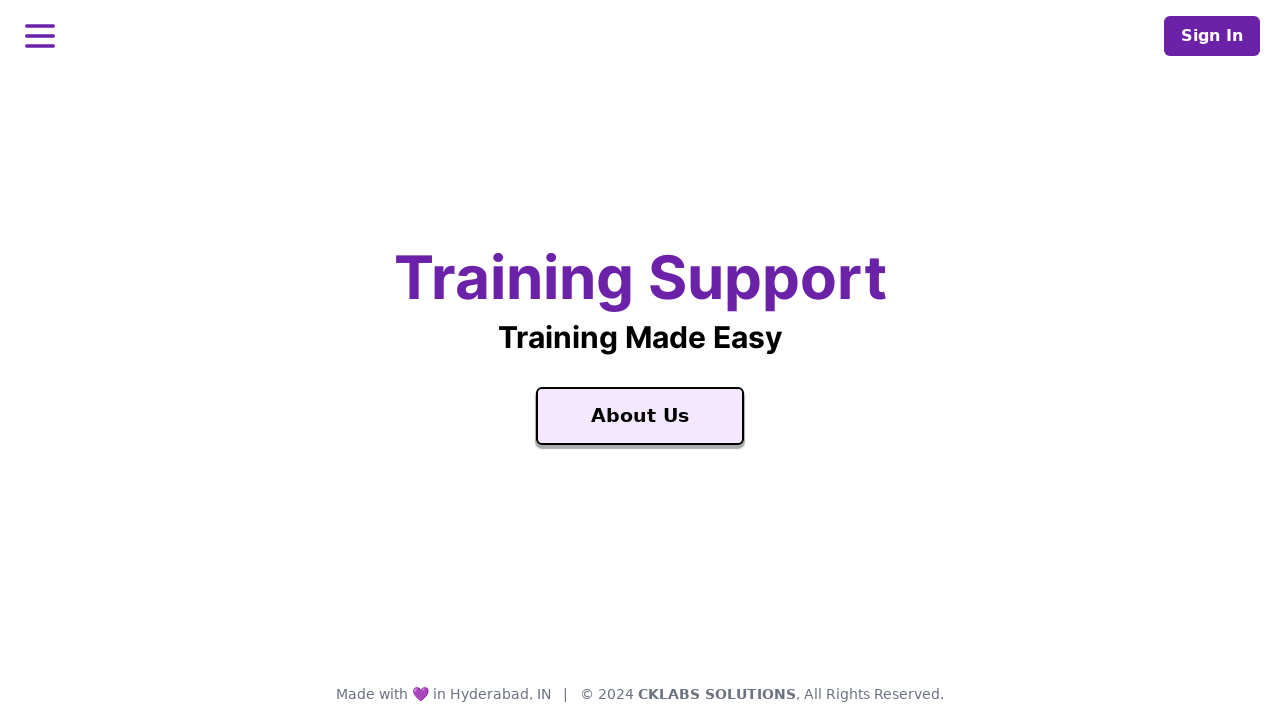

Verified page title is 'Training Support'
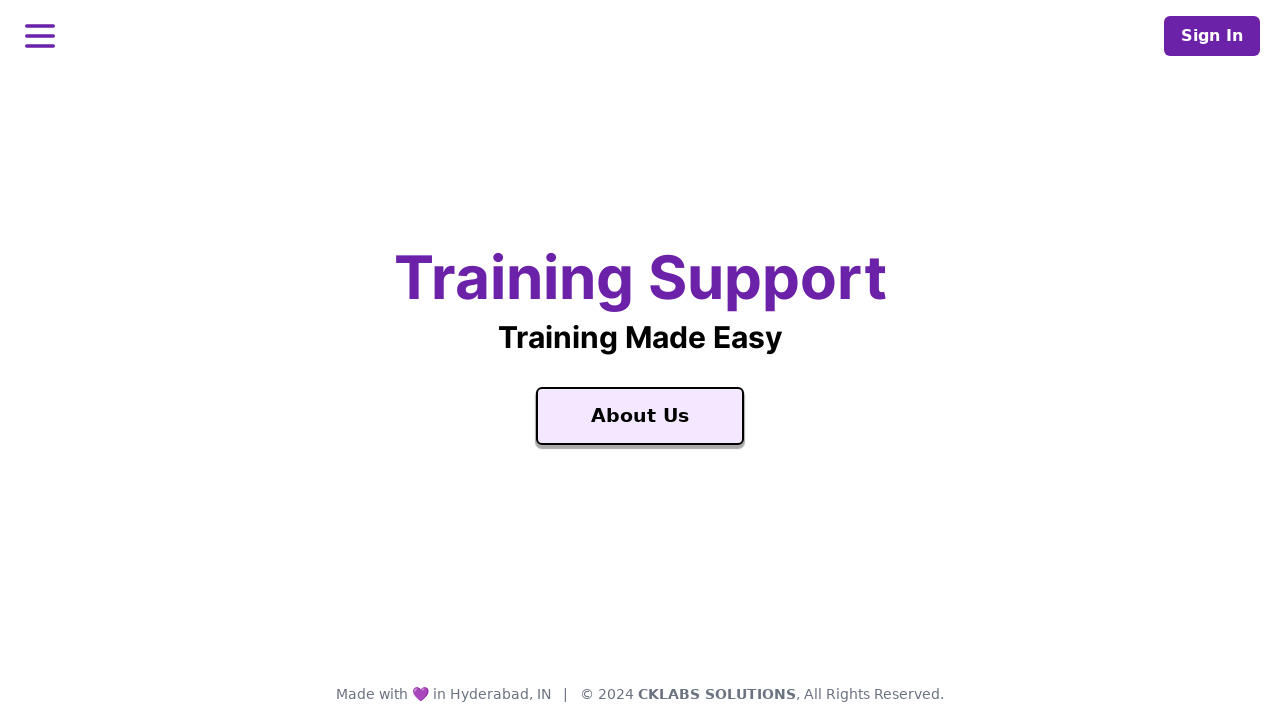

Clicked the first link on the page at (640, 416) on a
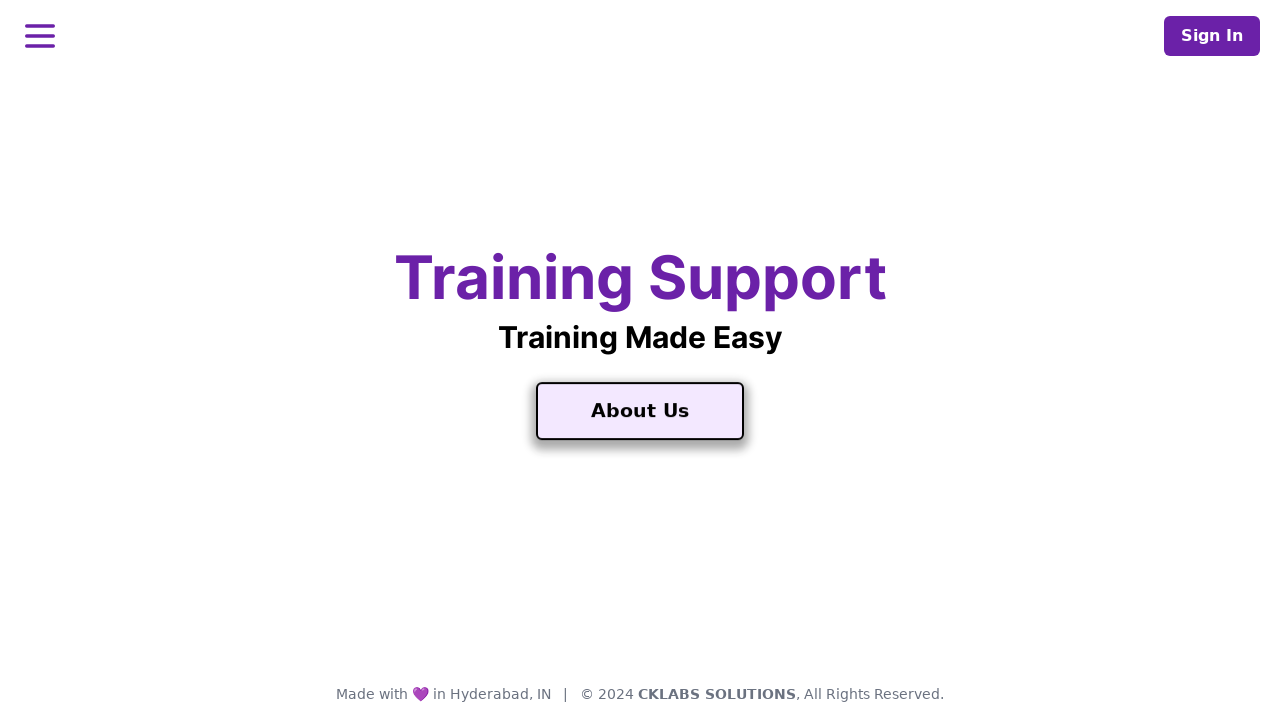

Page load completed after navigation
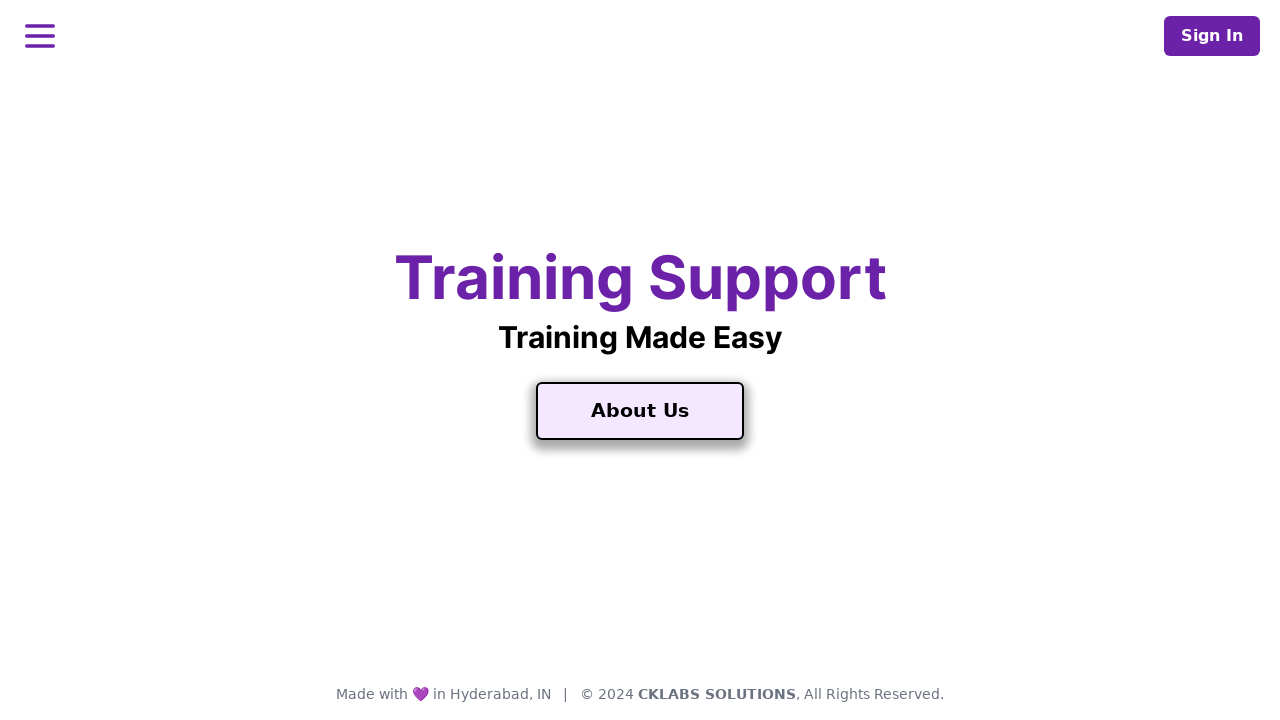

Verified new page title is 'About Training Support'
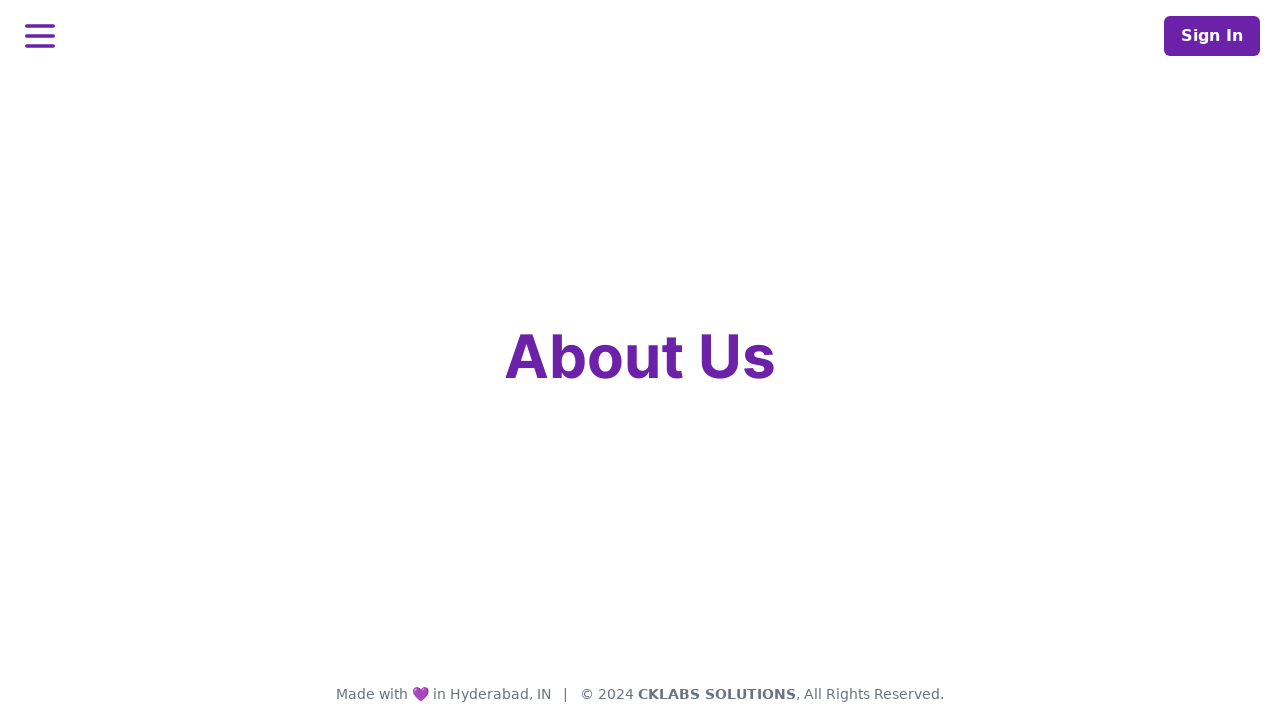

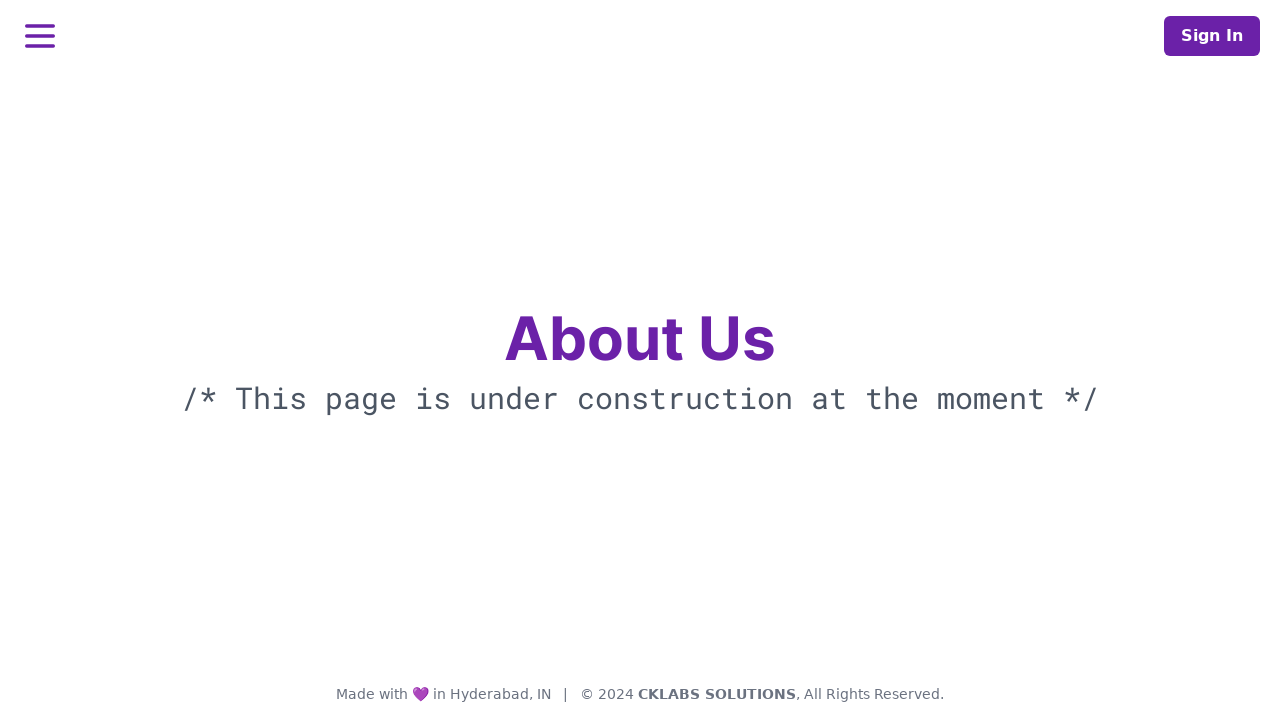